Tests browser window/tab handling by clicking a button to open a new tab, switching to that tab to verify content, and then switching back to the parent window

Starting URL: https://demoqa.com/browser-windows

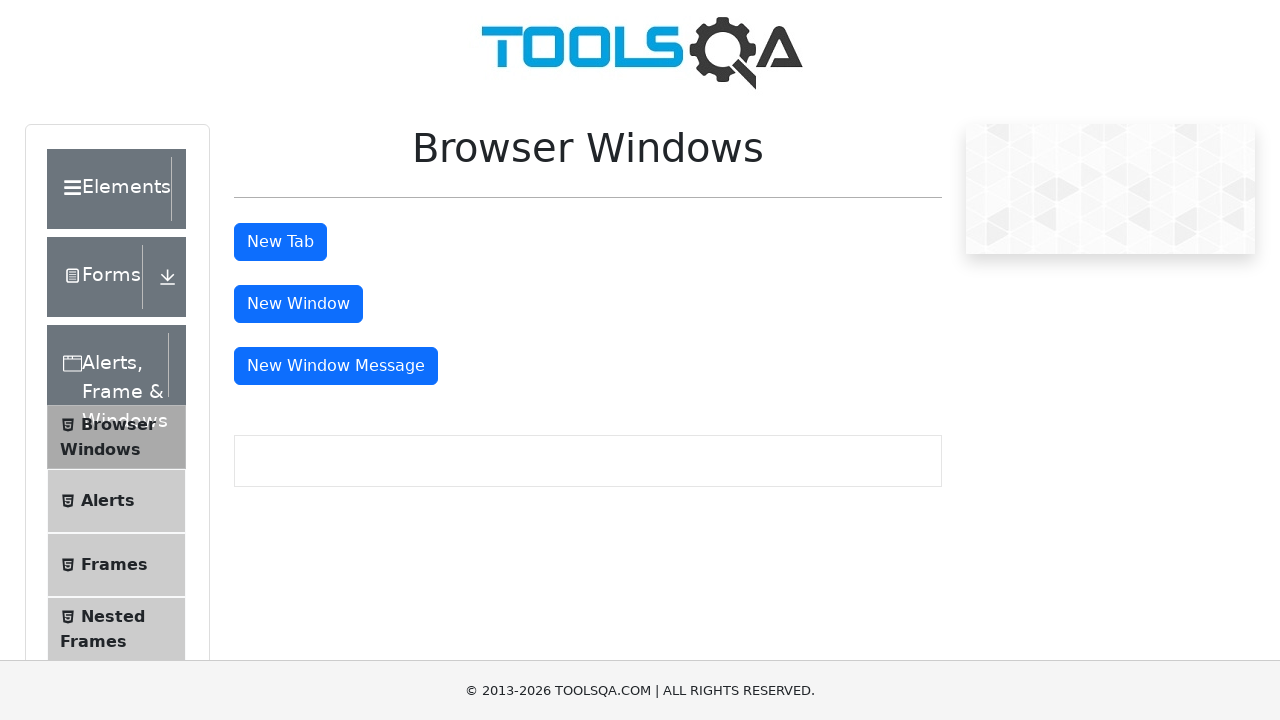

Clicked 'New Tab' button to open a new tab at (280, 242) on #tabButton
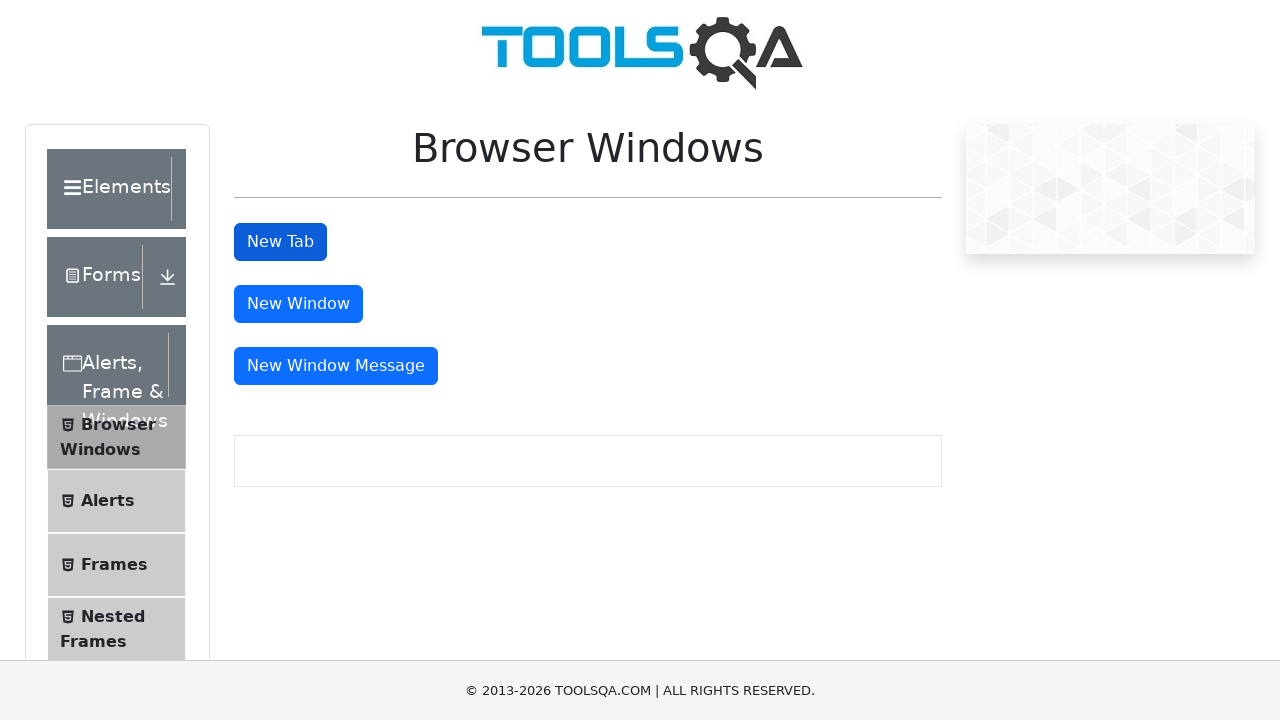

New tab opened and captured
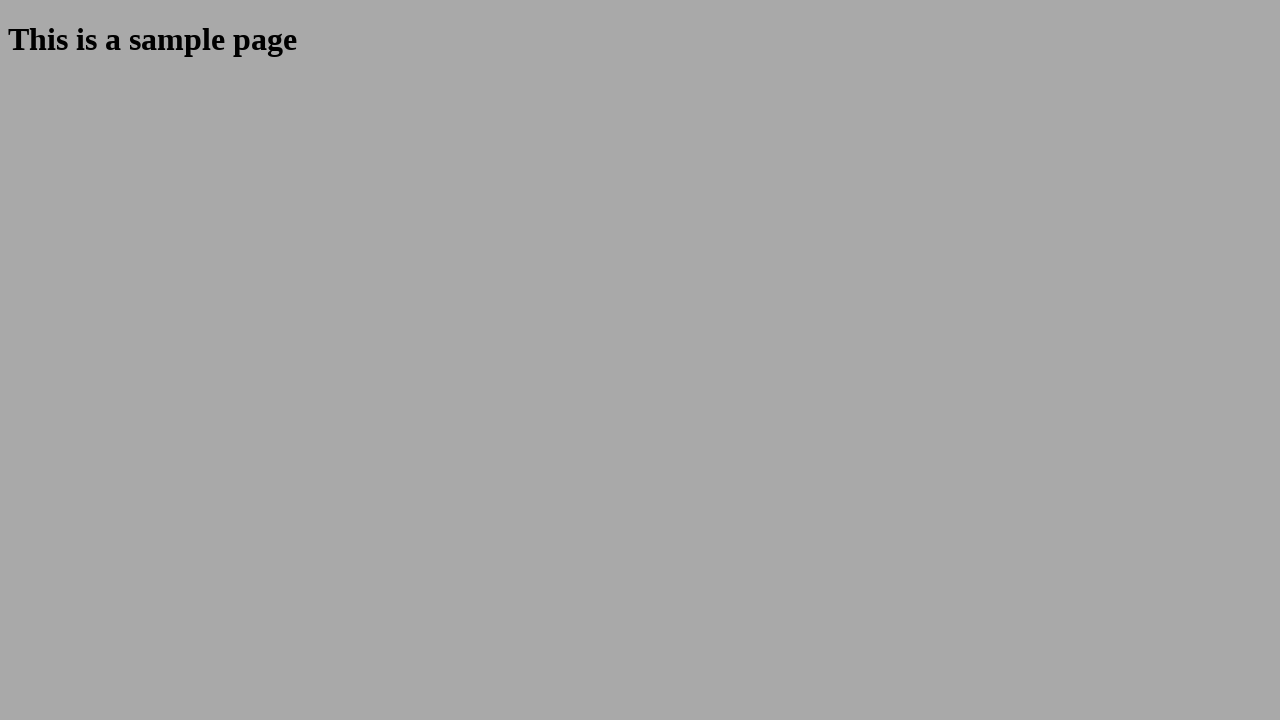

Sample heading element loaded on new tab
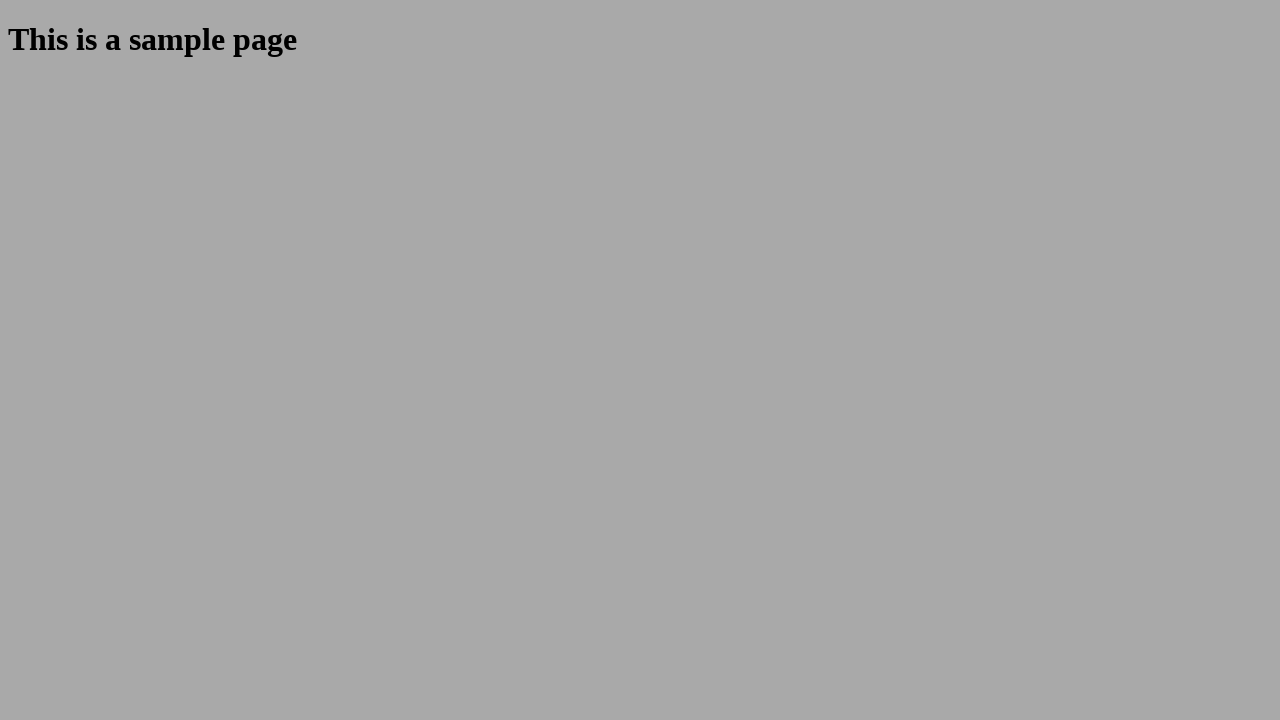

Retrieved heading text: 'This is a sample page'
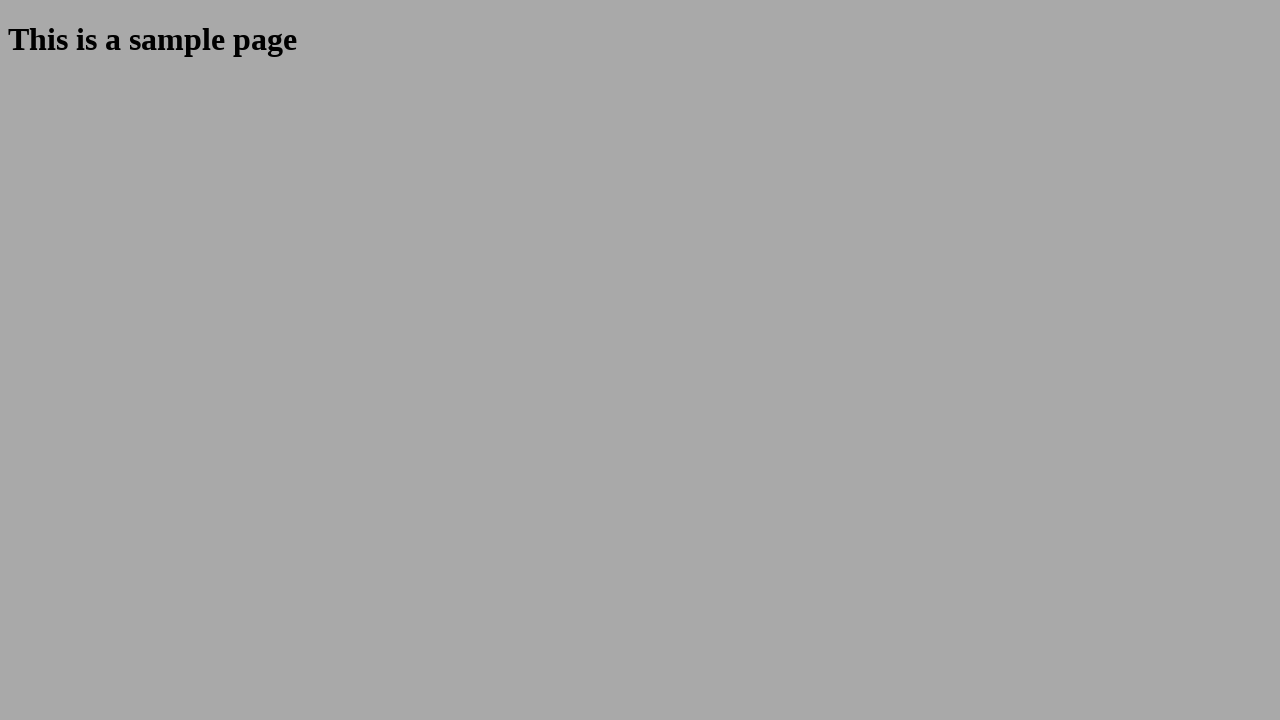

Closed the new tab
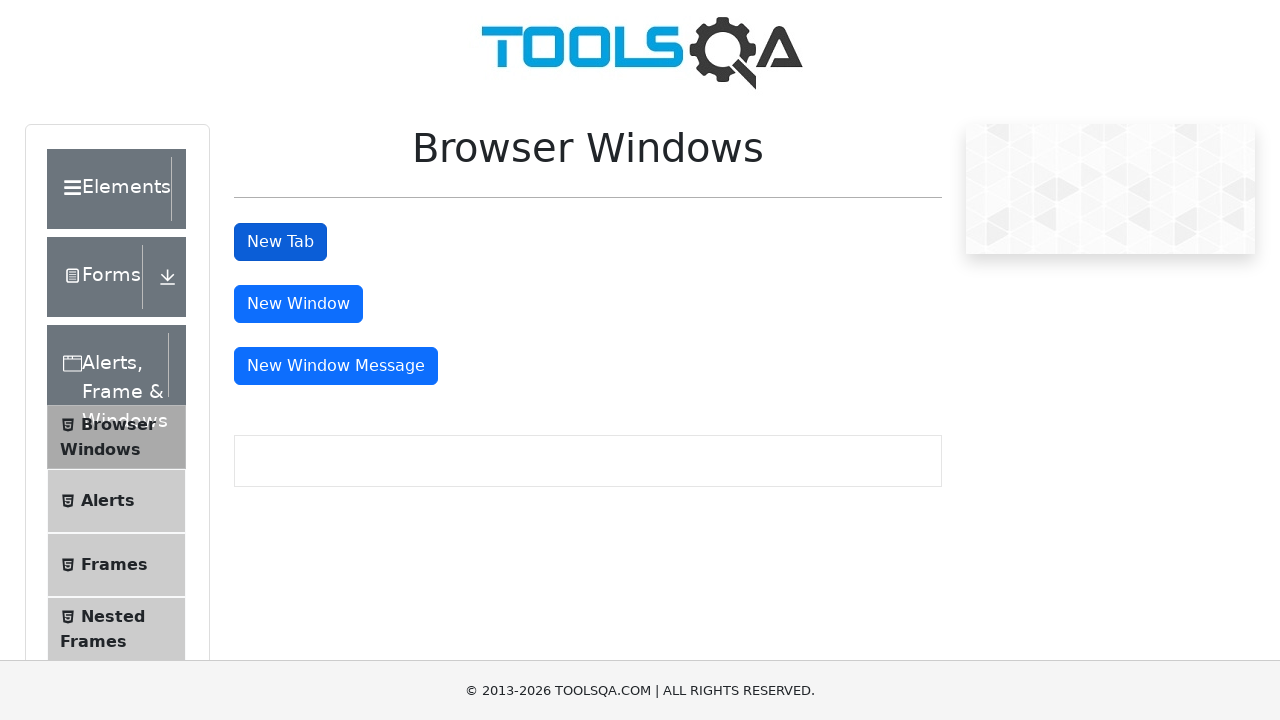

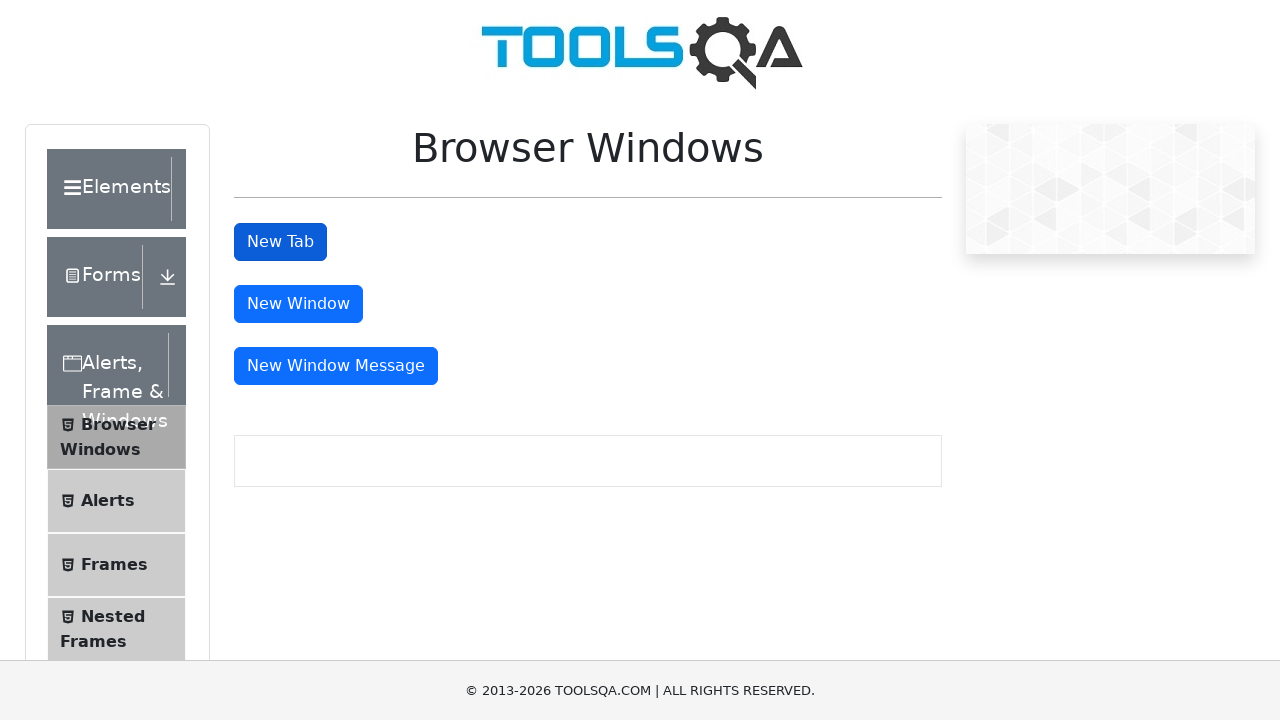